Navigates to OrangeHRM login page and verifies the presence of the username input field and login button elements by waiting for them to be visible.

Starting URL: https://opensource-demo.orangehrmlive.com/web/index.php/auth/login

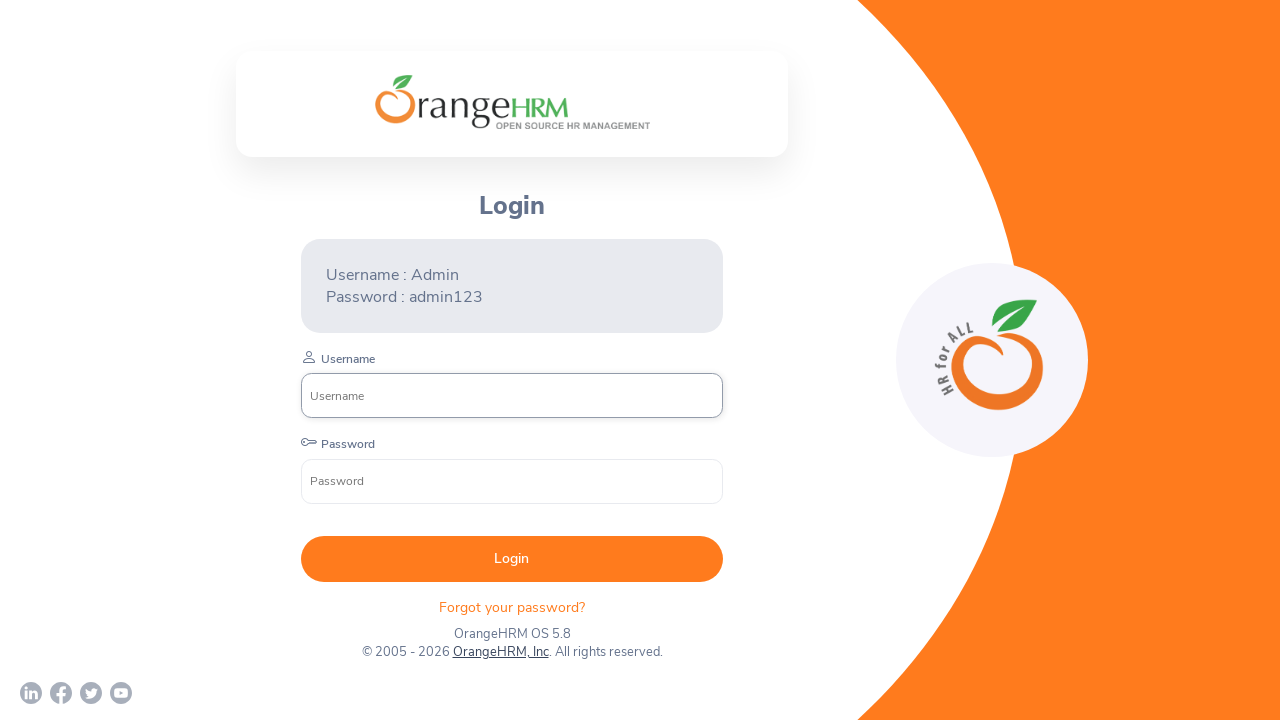

Waited for username input field to become visible
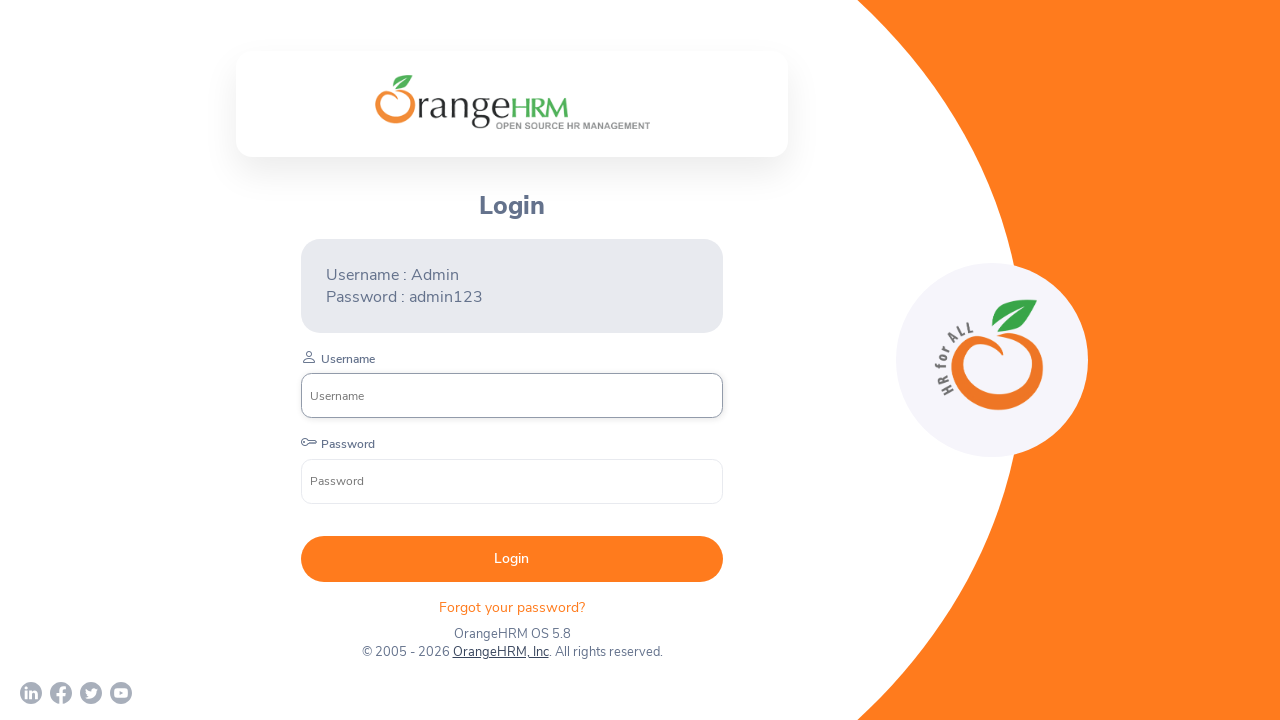

Waited for login button to become visible
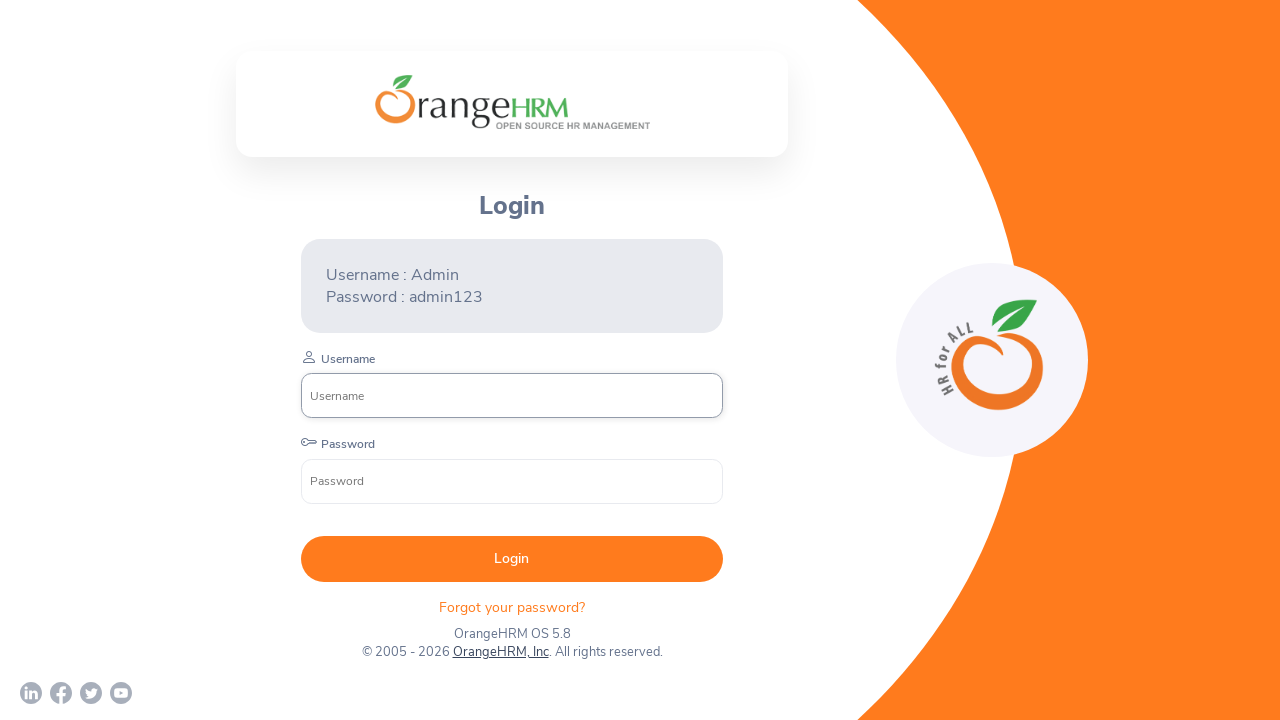

Verified username input field is visible
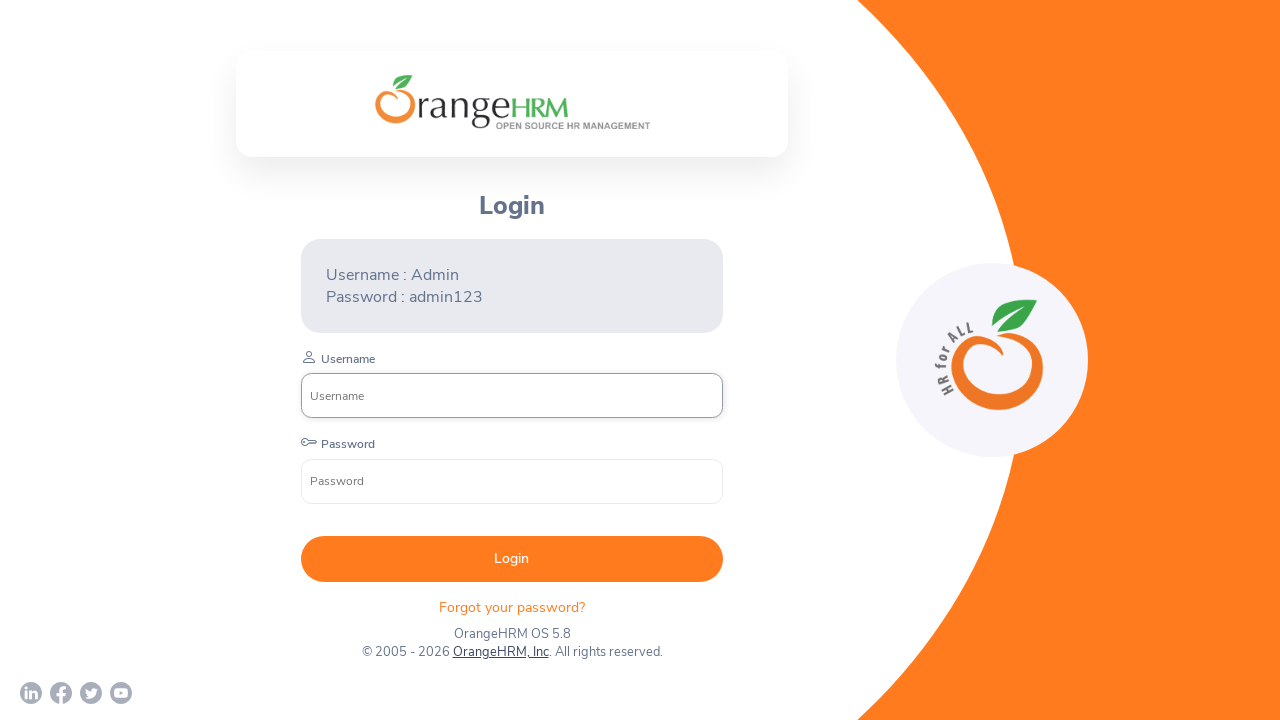

Verified login button is visible
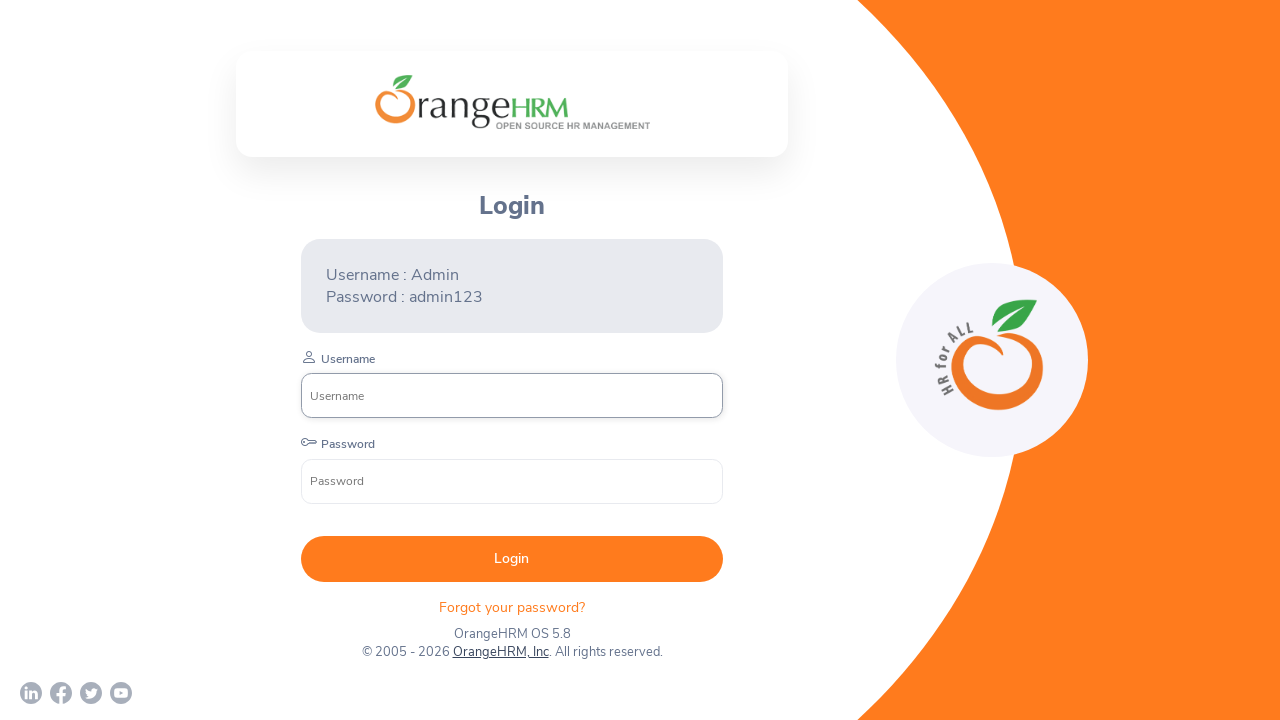

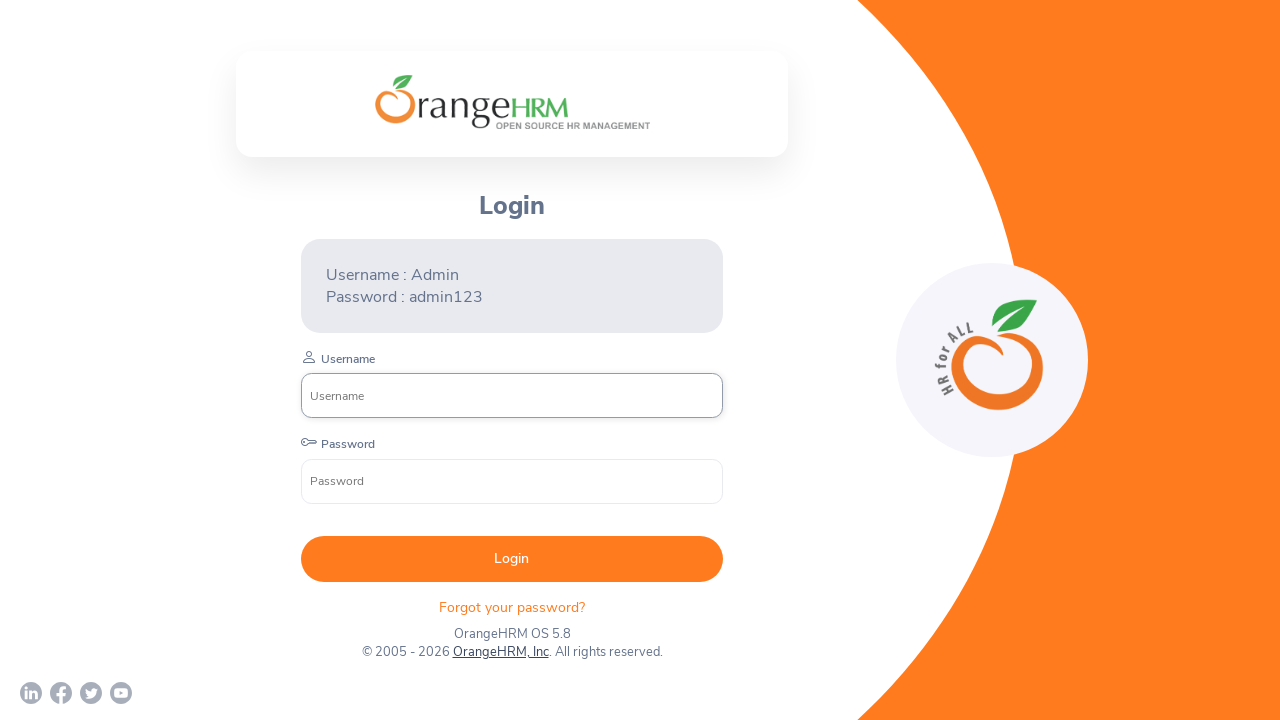